Tests drag and drop functionality by dragging an element to a target drop zone using the dragAndDrop action on the jQuery UI demo page

Starting URL: https://jqueryui.com/droppable/

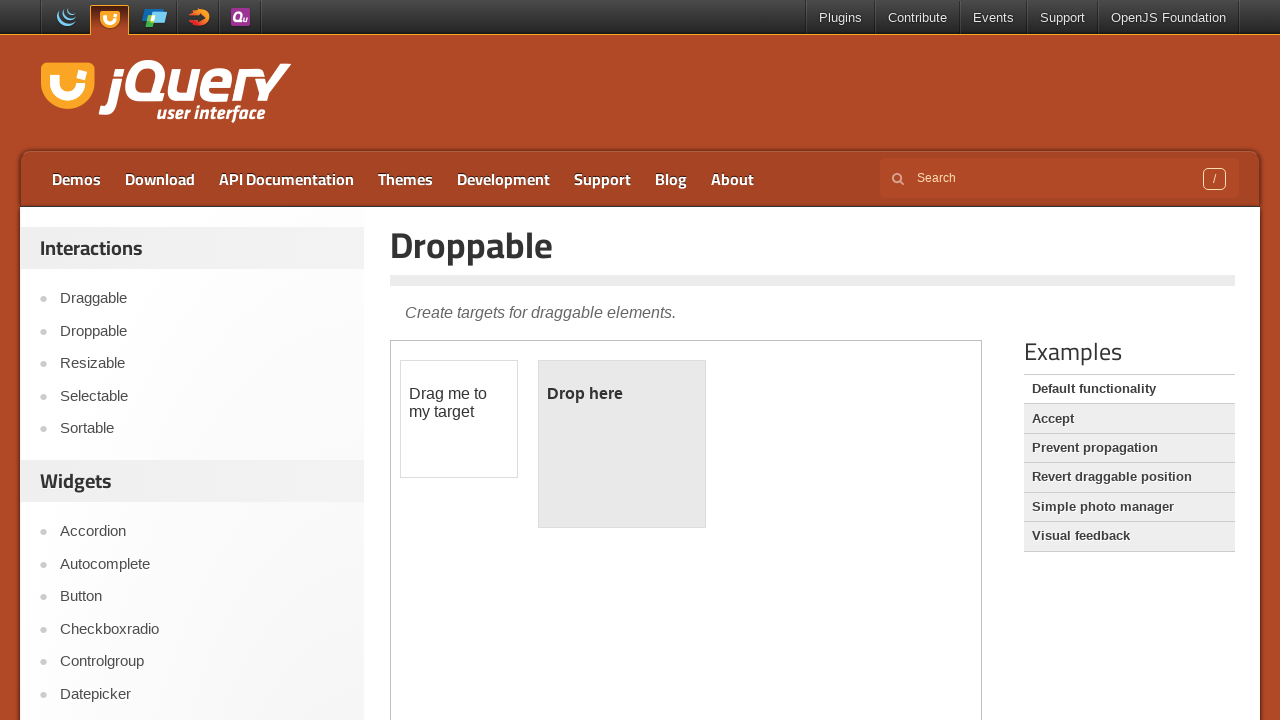

Navigated to jQuery UI droppable demo page
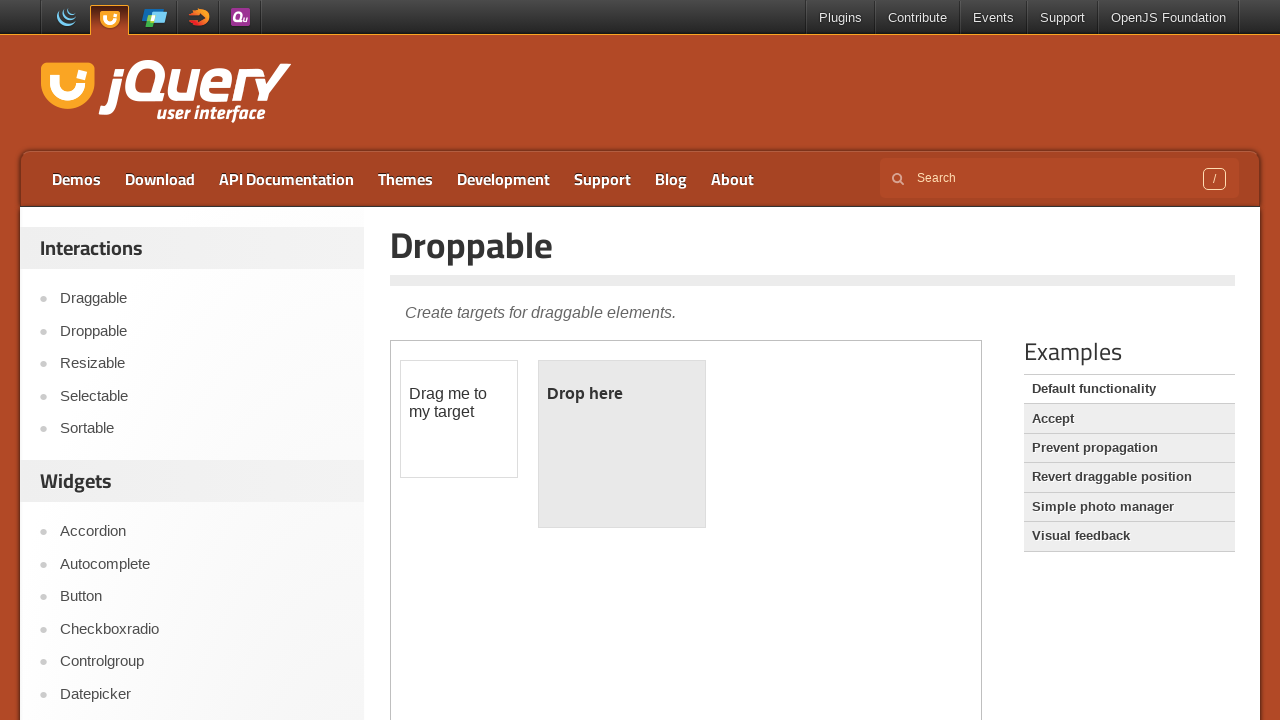

Located the demo iframe containing drag-drop elements
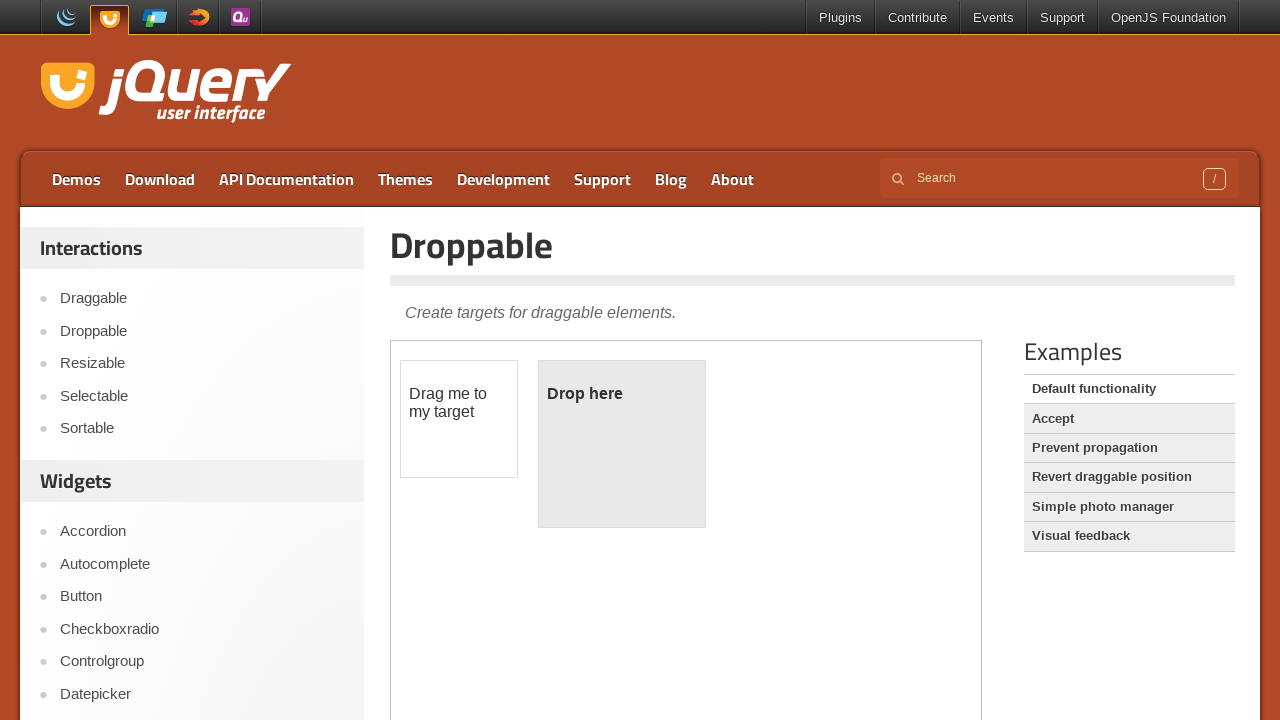

Located the draggable element within iframe
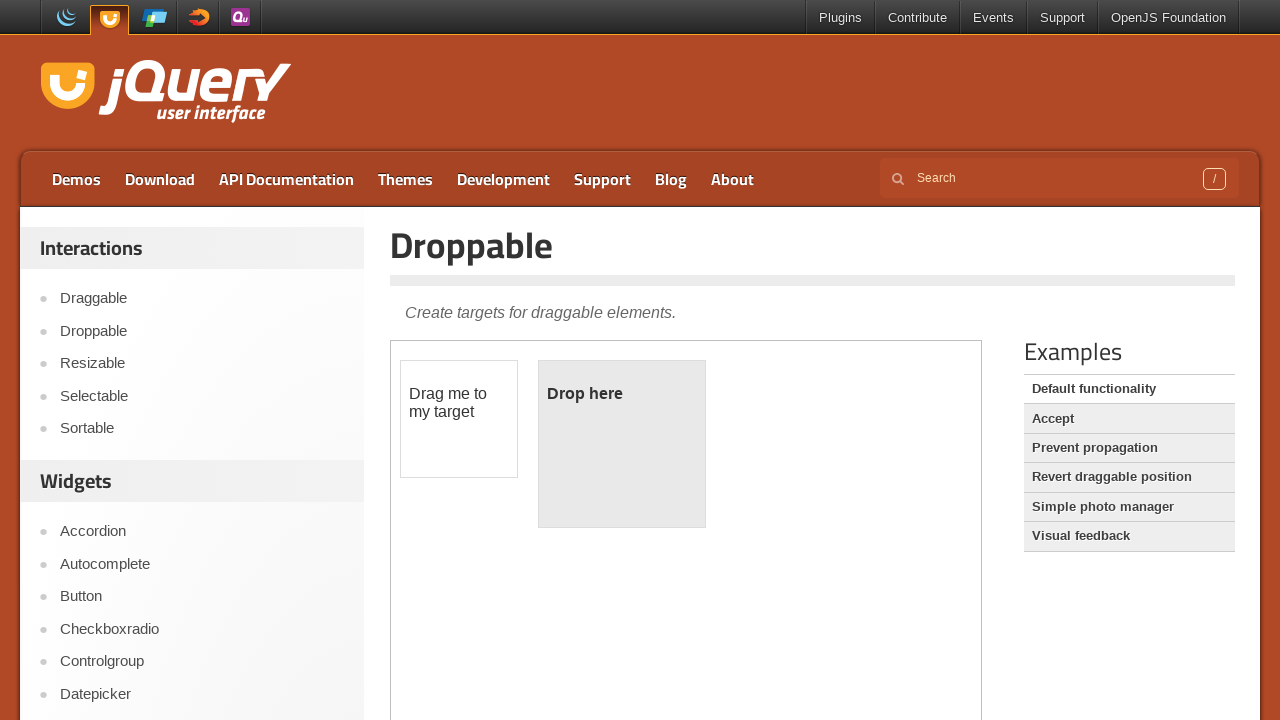

Located the droppable target element within iframe
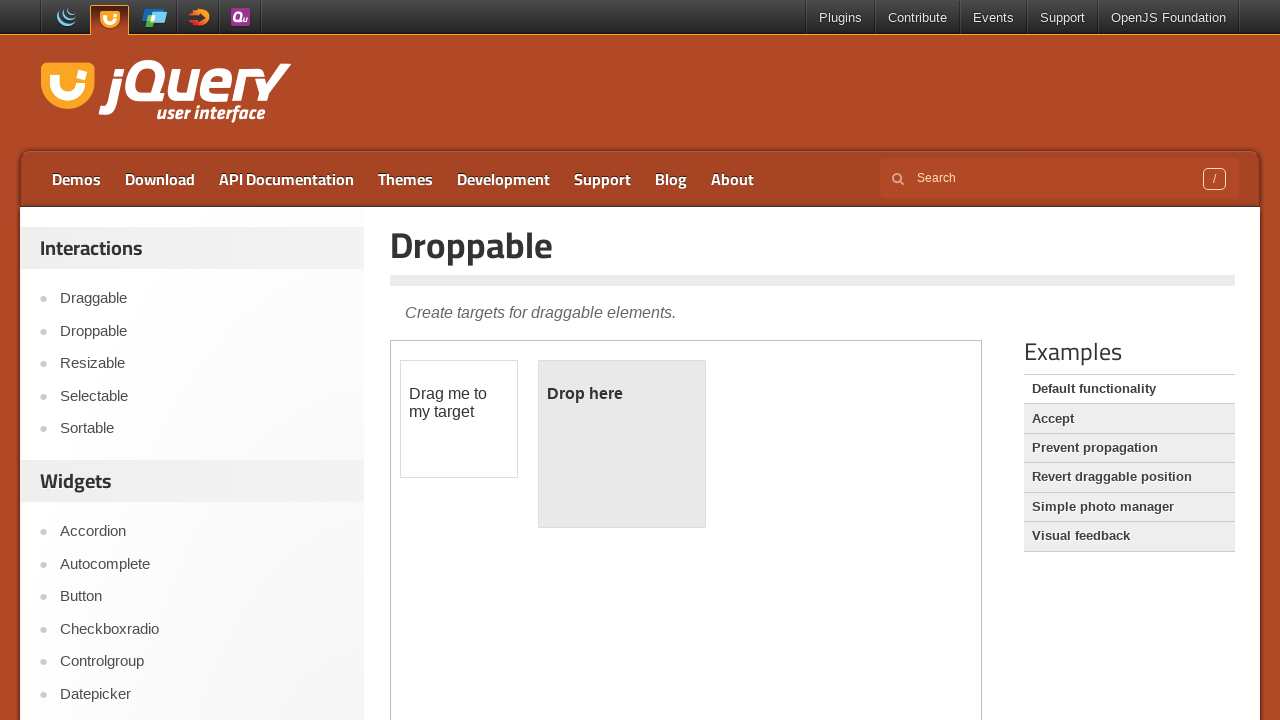

Dragged the draggable element to the droppable target zone at (622, 444)
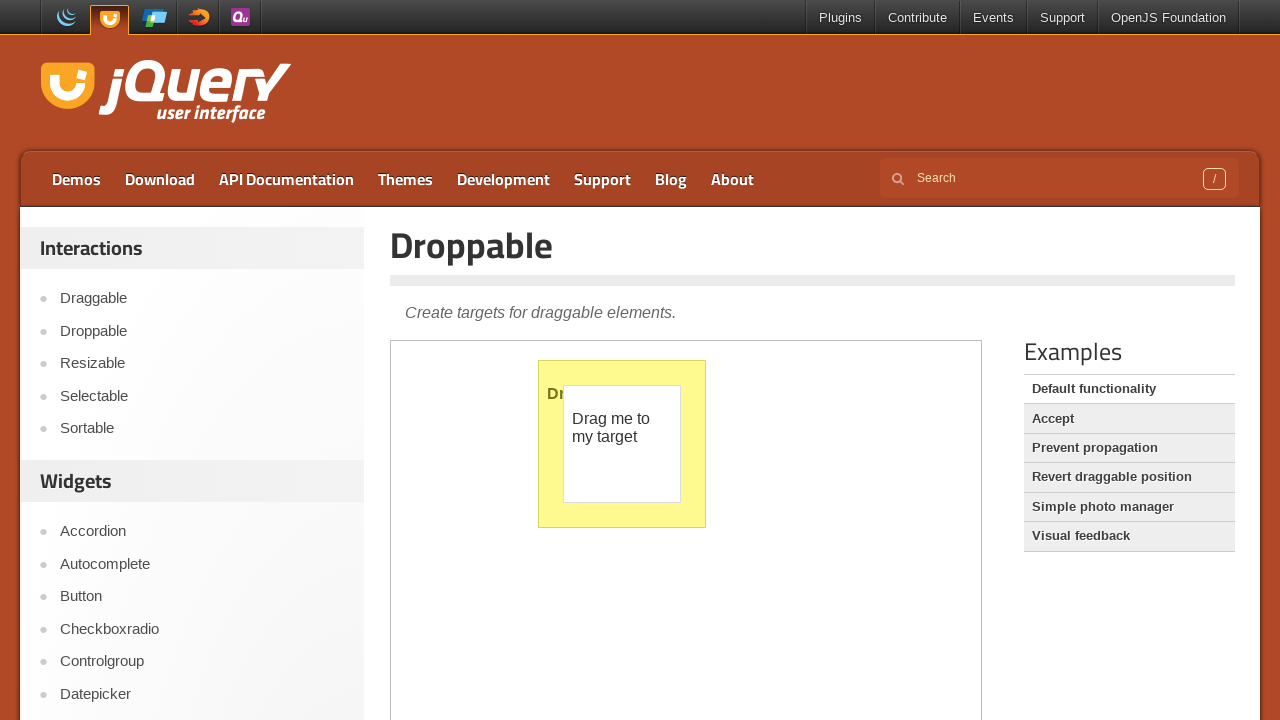

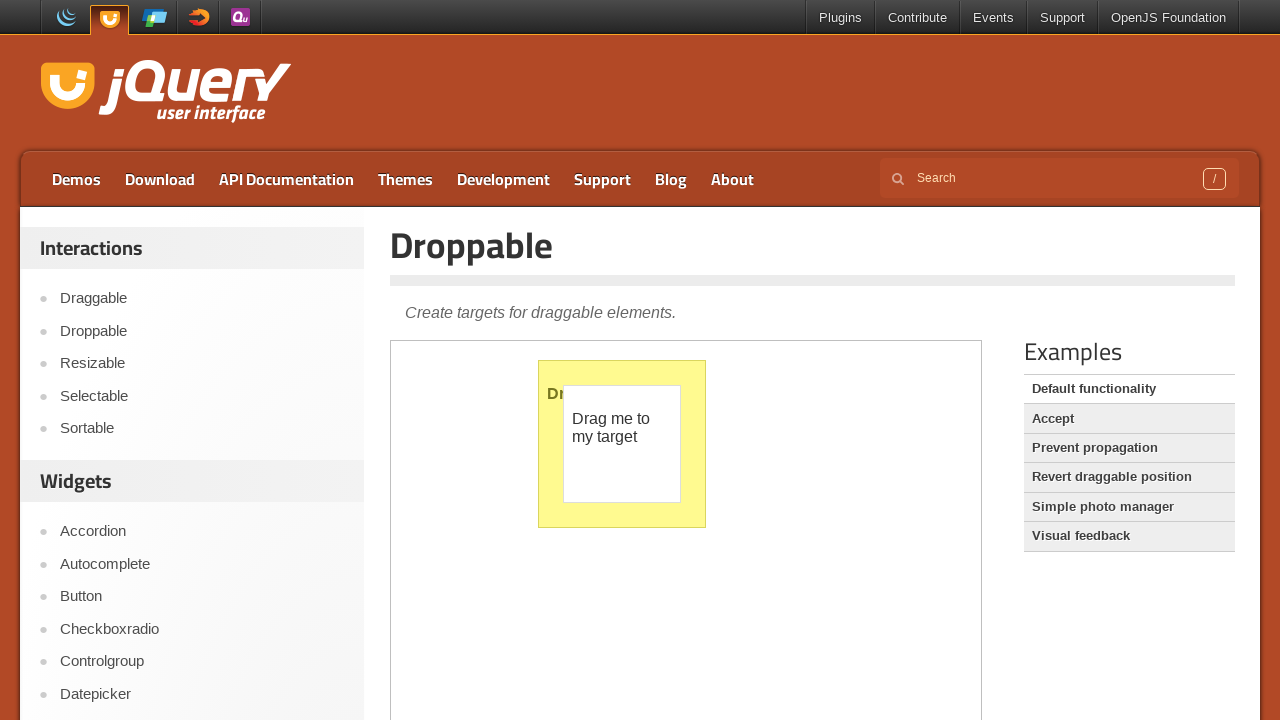